Tests the login form validation by submitting only a username without a password, and verifies that the appropriate error message is displayed.

Starting URL: https://www.saucedemo.com/

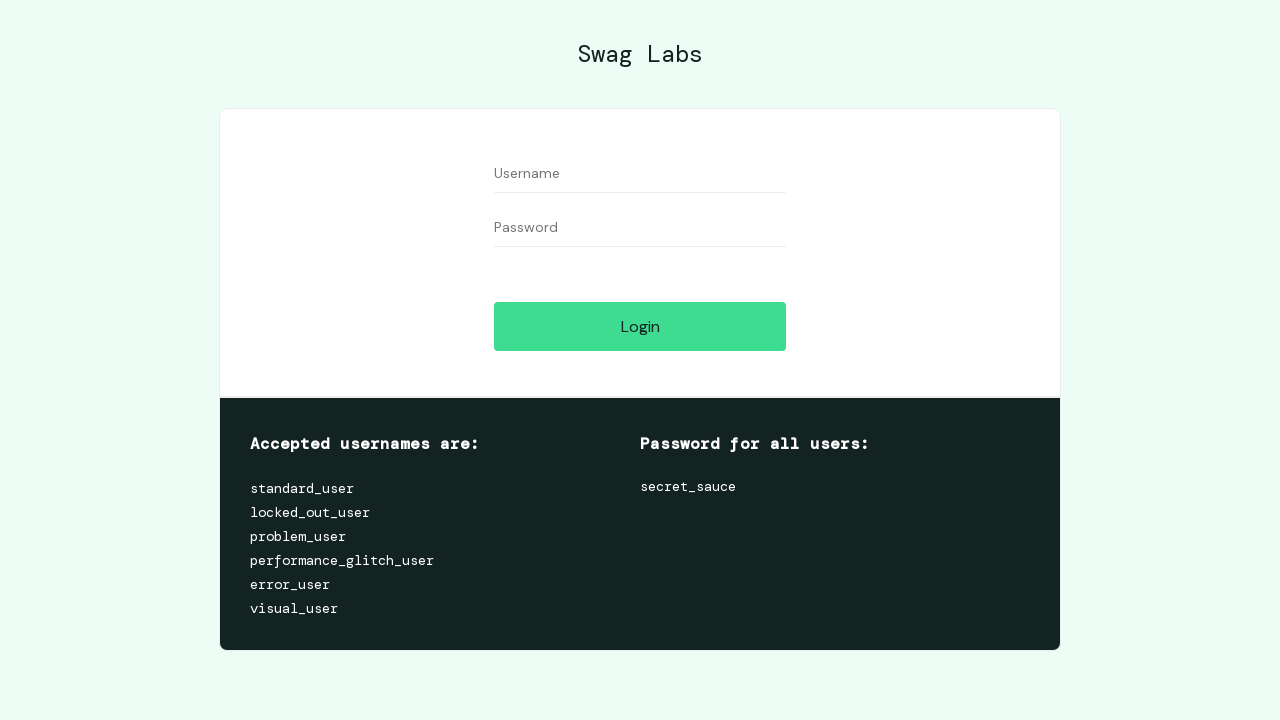

Login logo is visible on the page
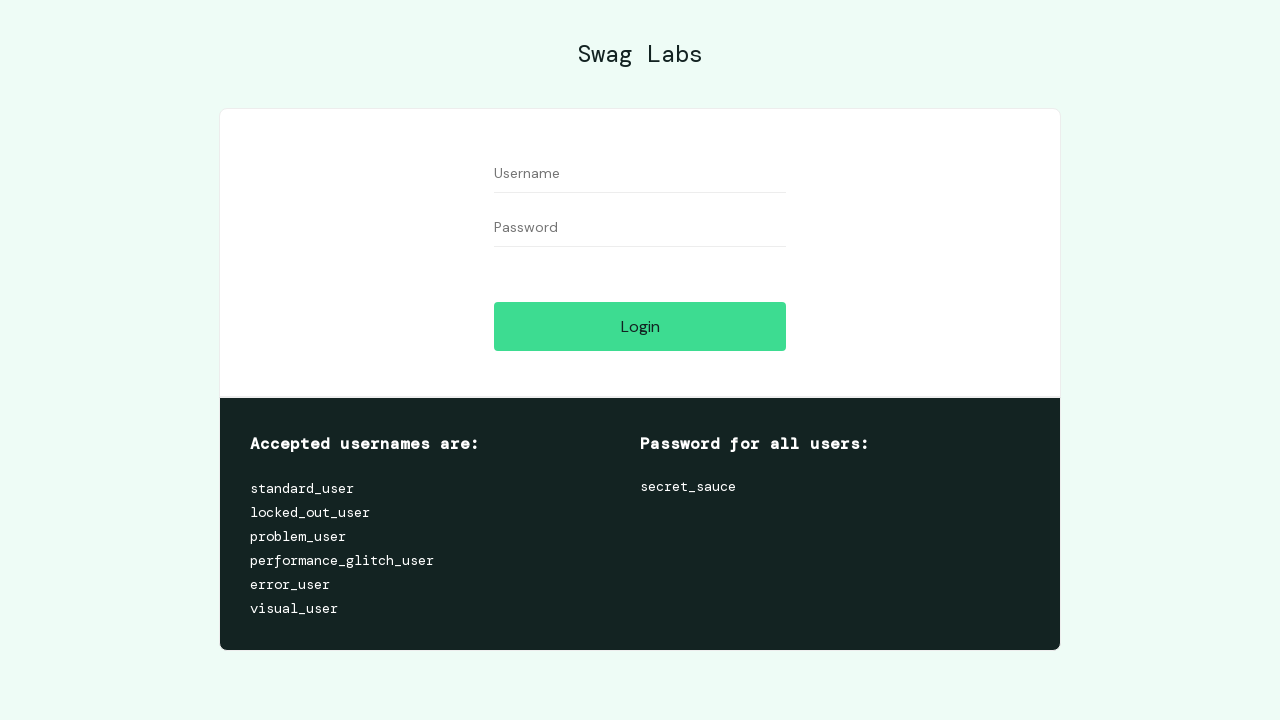

Filled username field with 'standard_user' on [data-test='username']
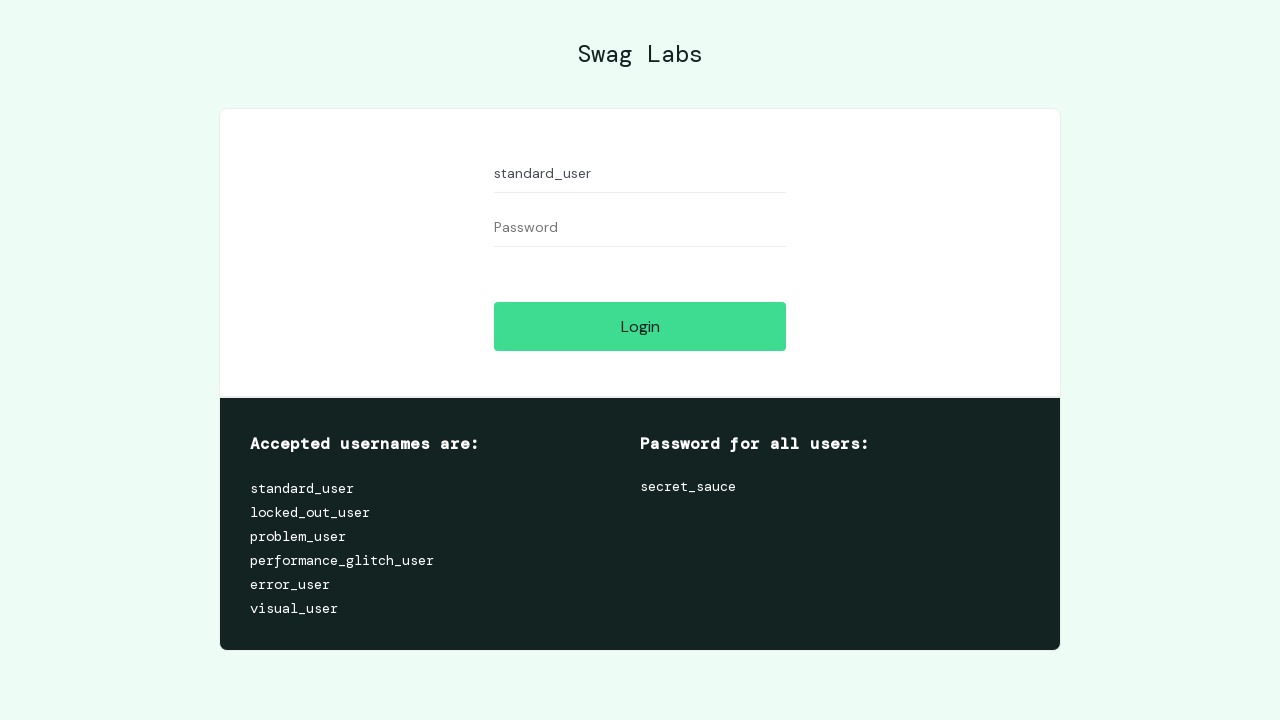

Clicked login button without entering a password at (640, 326) on [data-test='login-button']
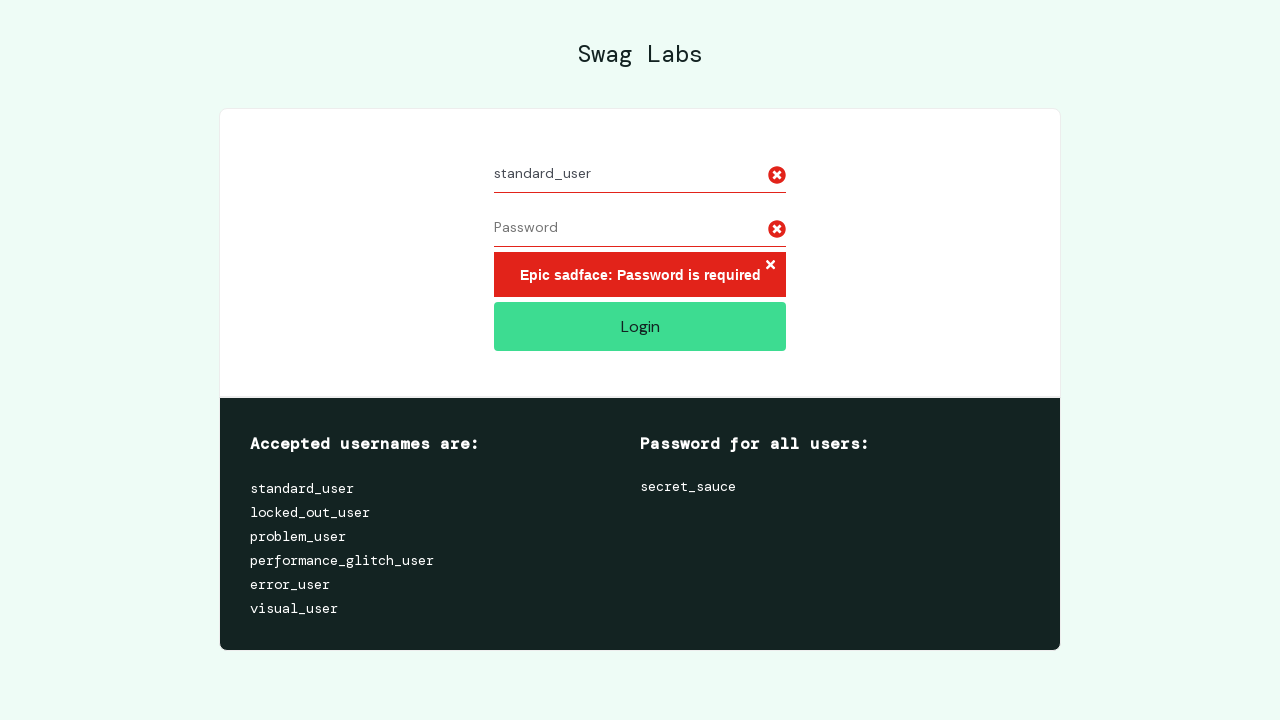

Error message element appeared on the page
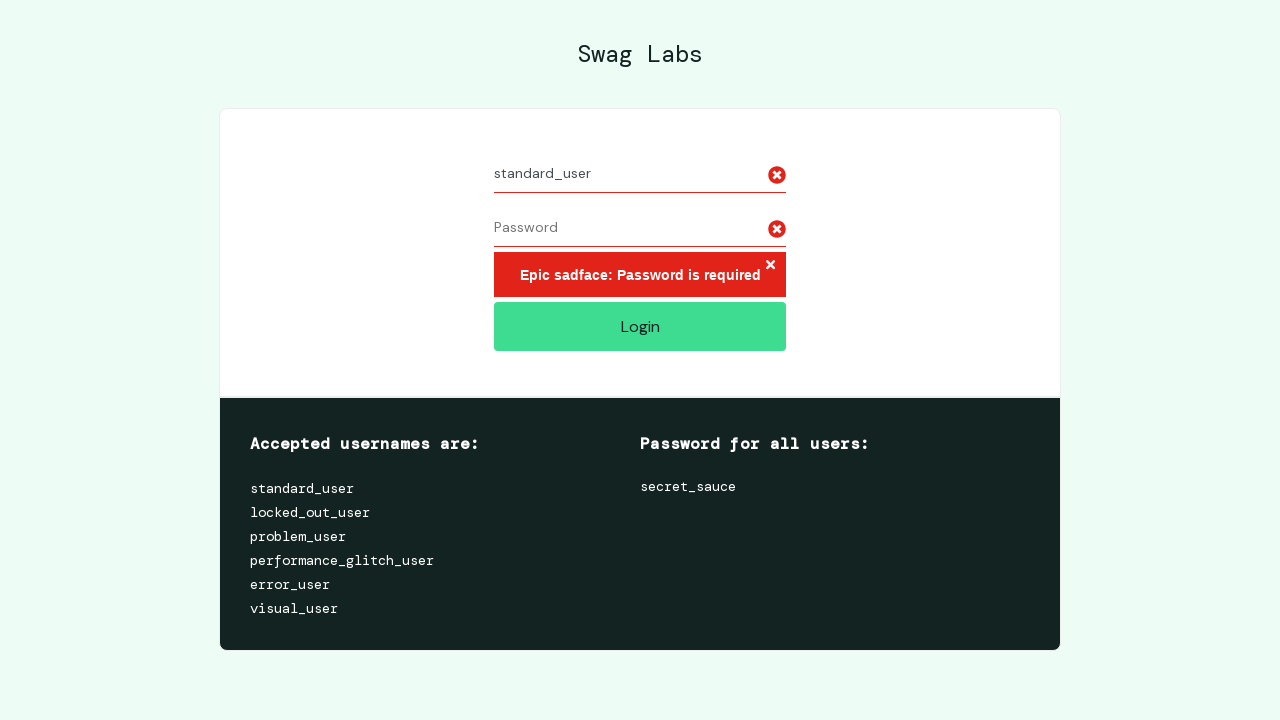

Verified error message displays 'Epic sadface: Password is required'
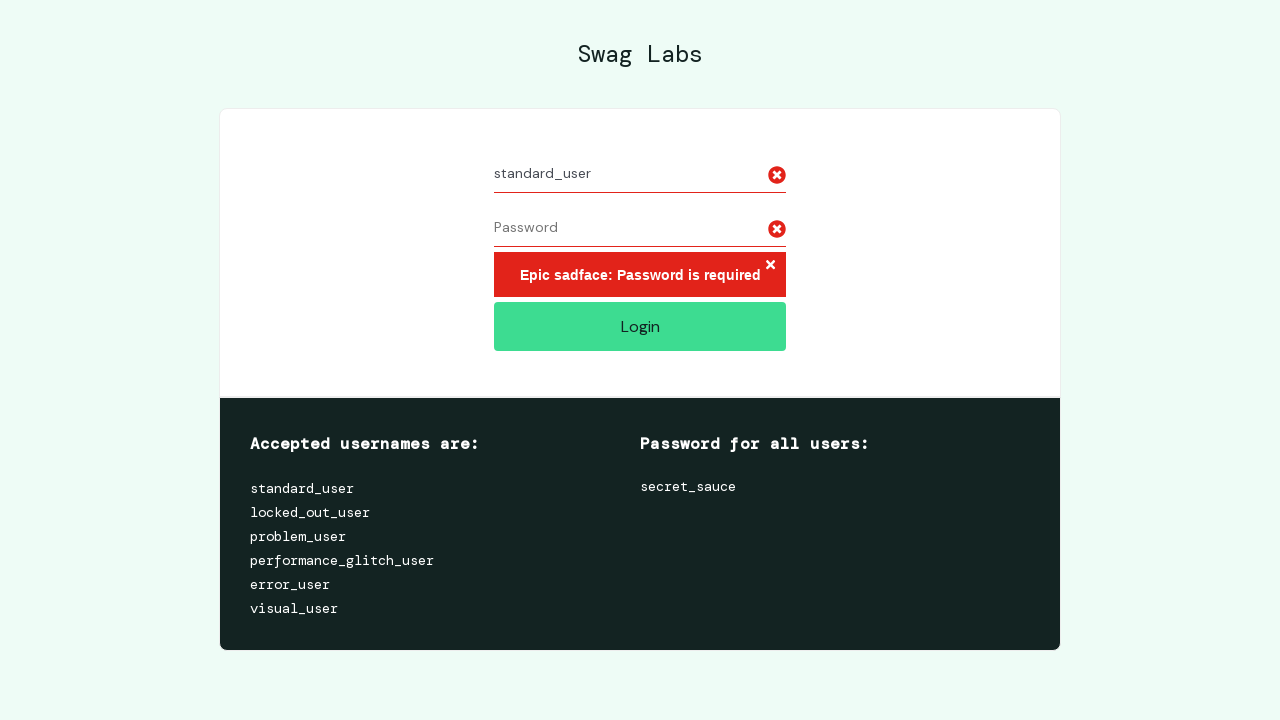

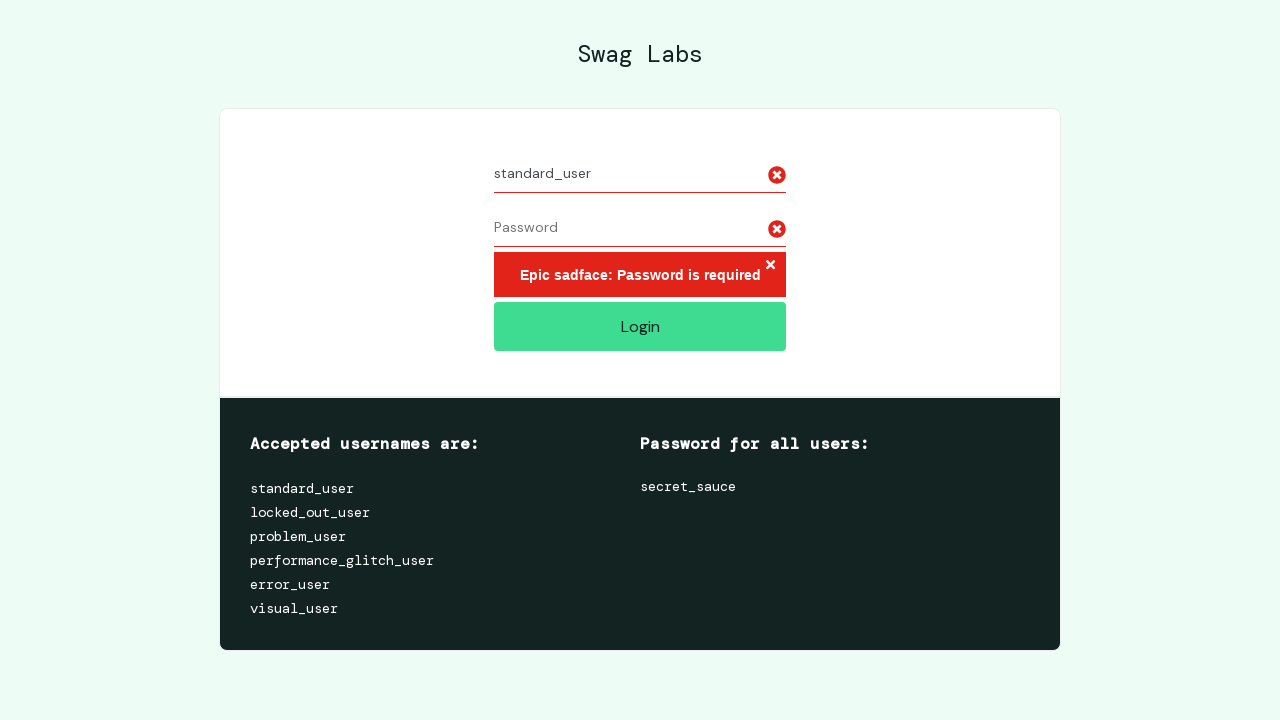